Navigates to Nike France website and verifies the page title

Starting URL: https://www.nike.com/fr/

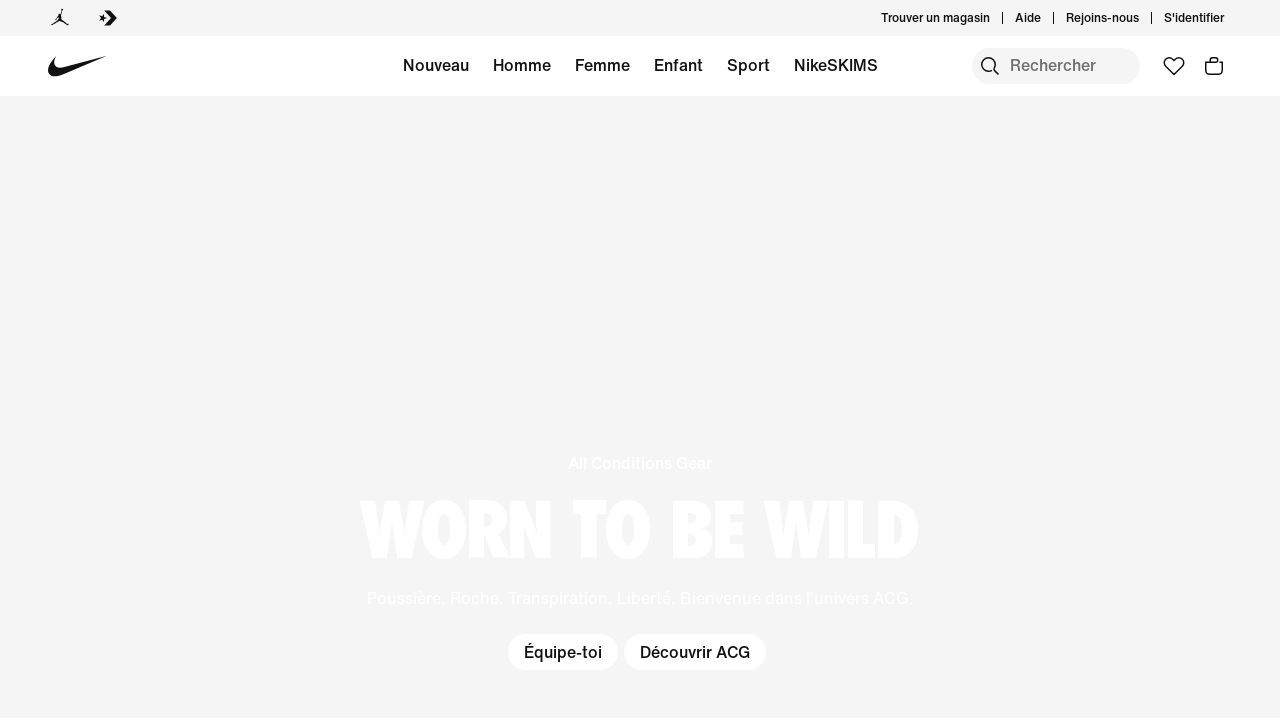

Navigated to Nike France website
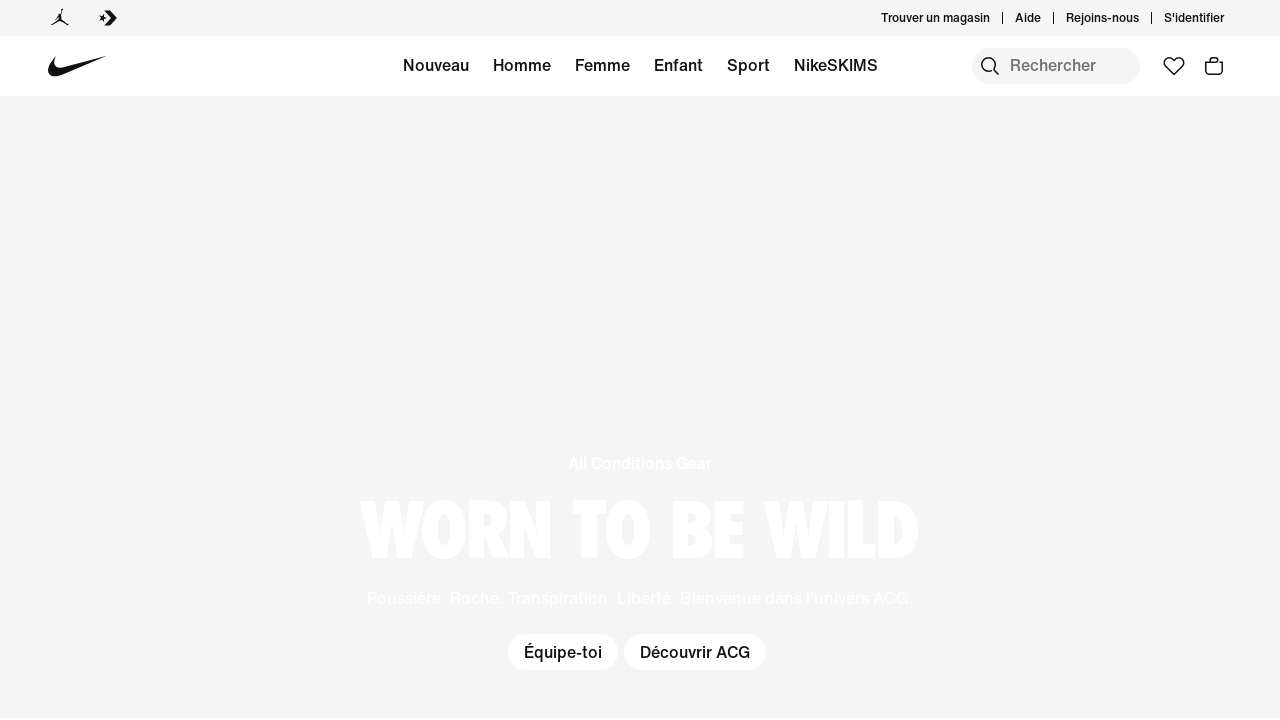

Verified page title contains 'Nike'
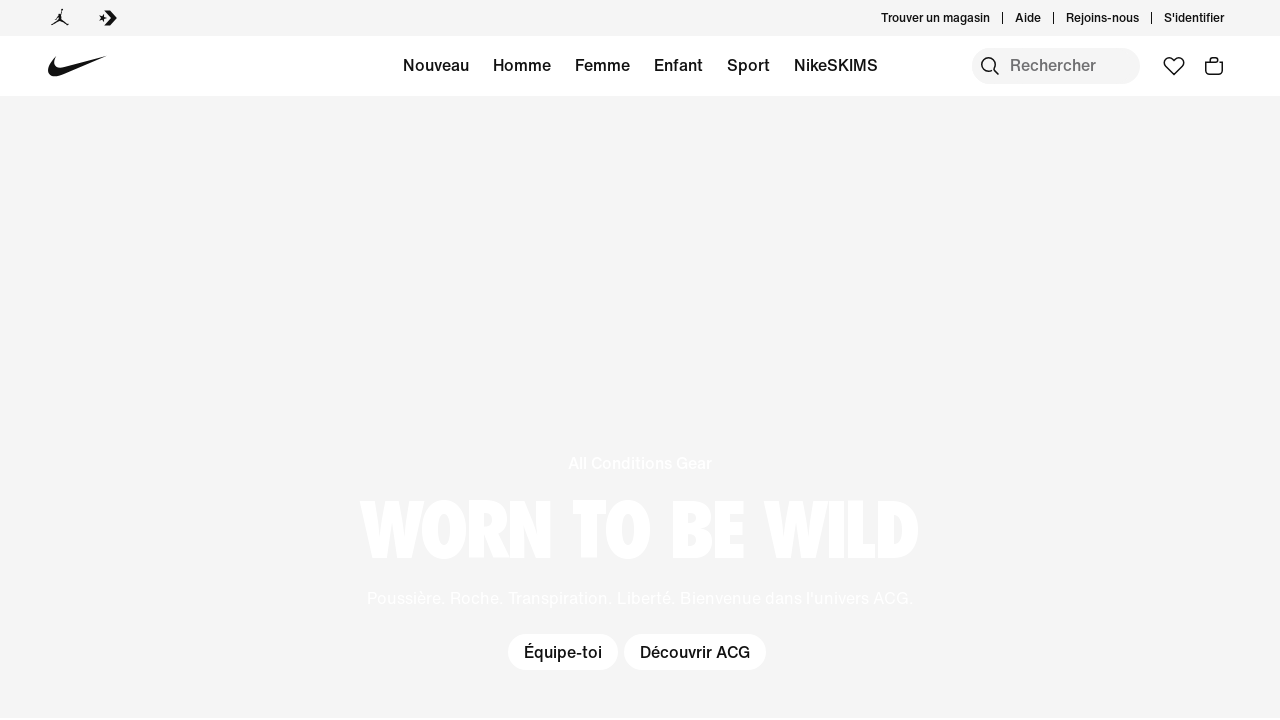

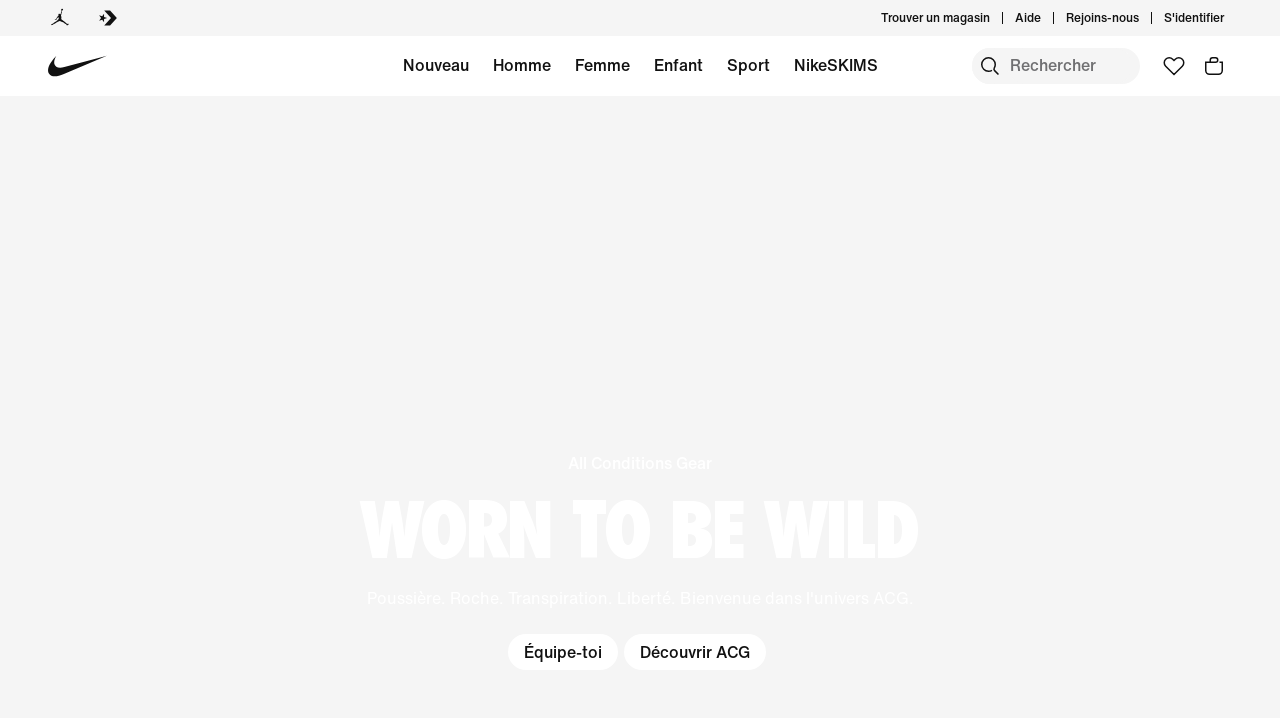